Tests that clicking the "Due" column header sorts the table data in ascending order by verifying the due values are properly ordered

Starting URL: http://the-internet.herokuapp.com/tables

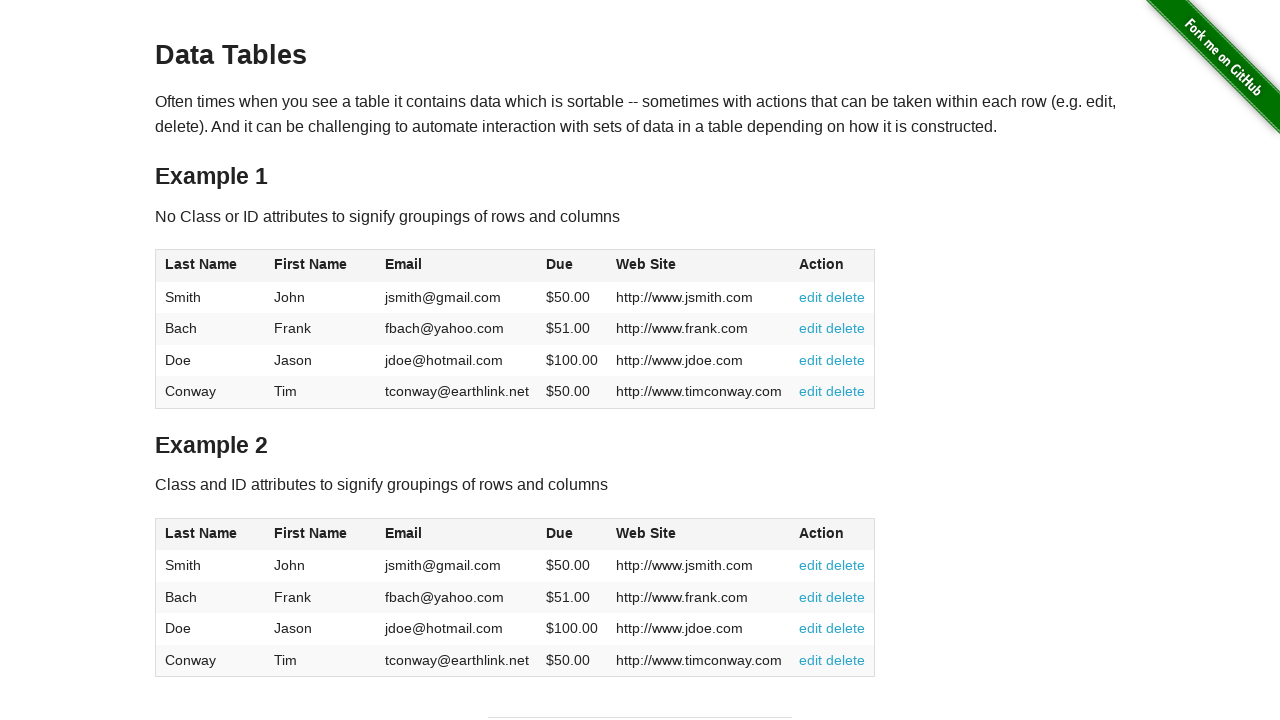

Clicked the Due column header (4th column) to sort ascending at (572, 266) on #table1 thead tr th:nth-of-type(4)
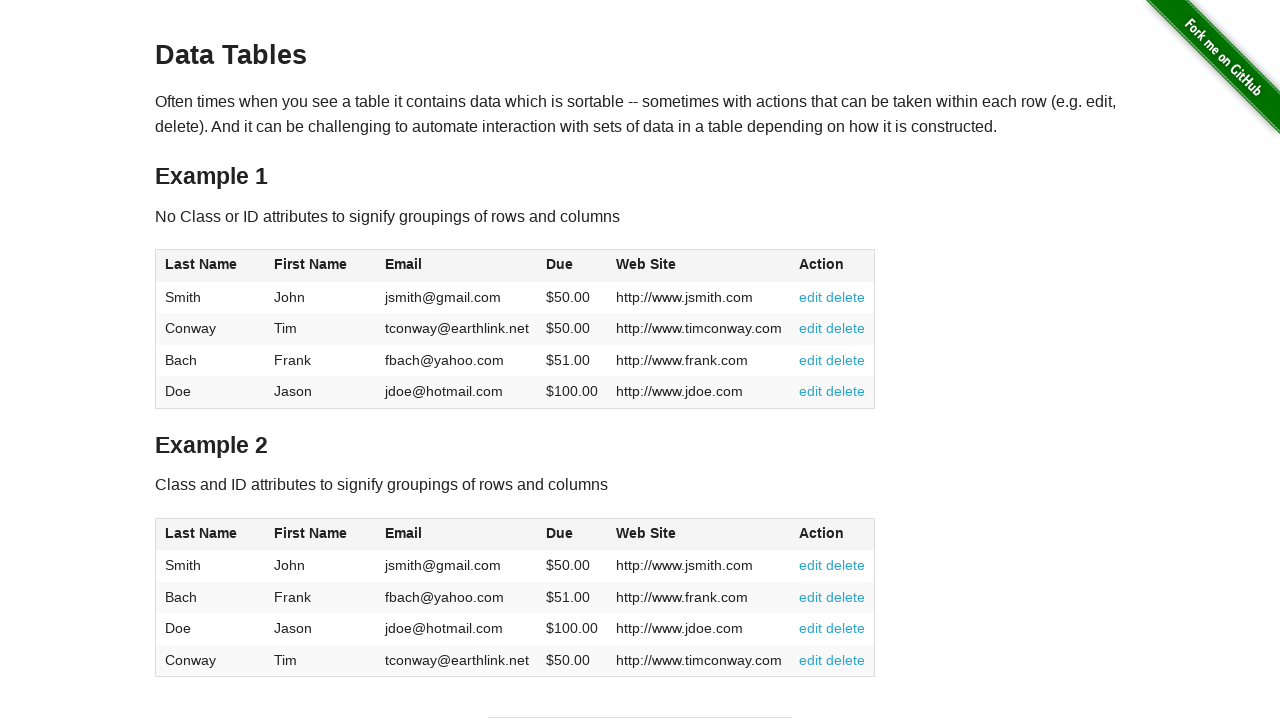

Waited for table body Due column cells to be present
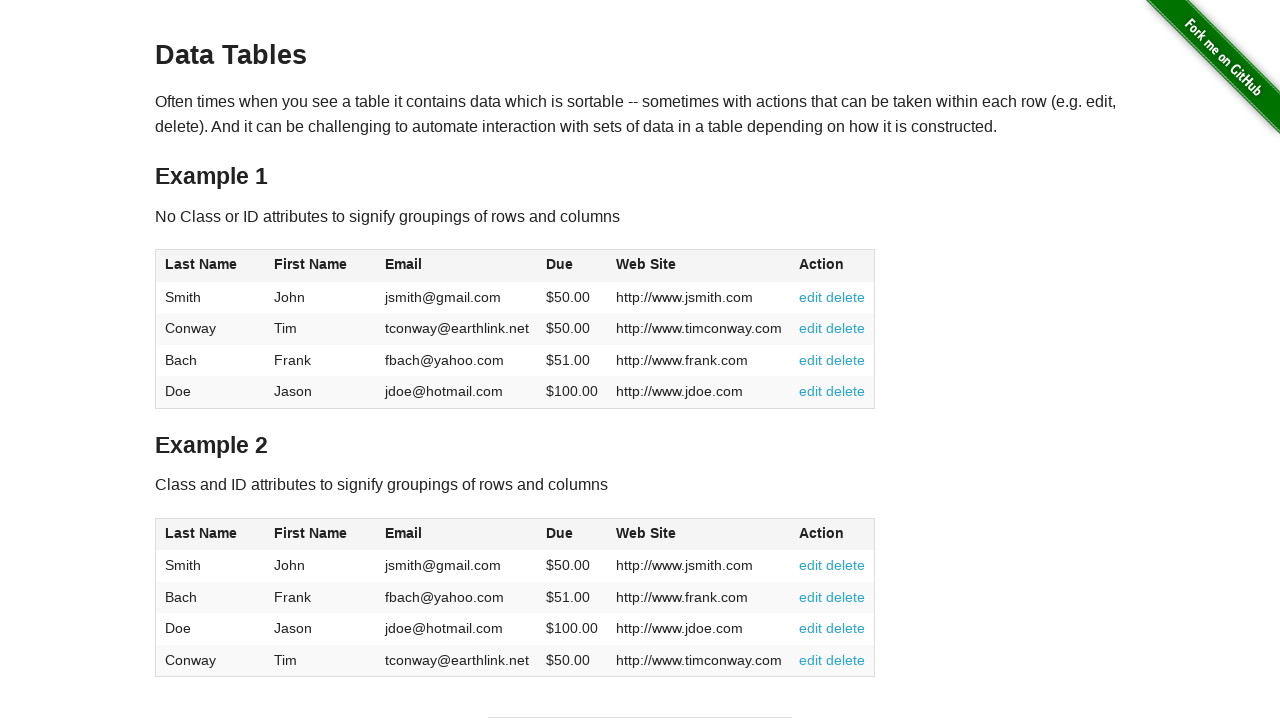

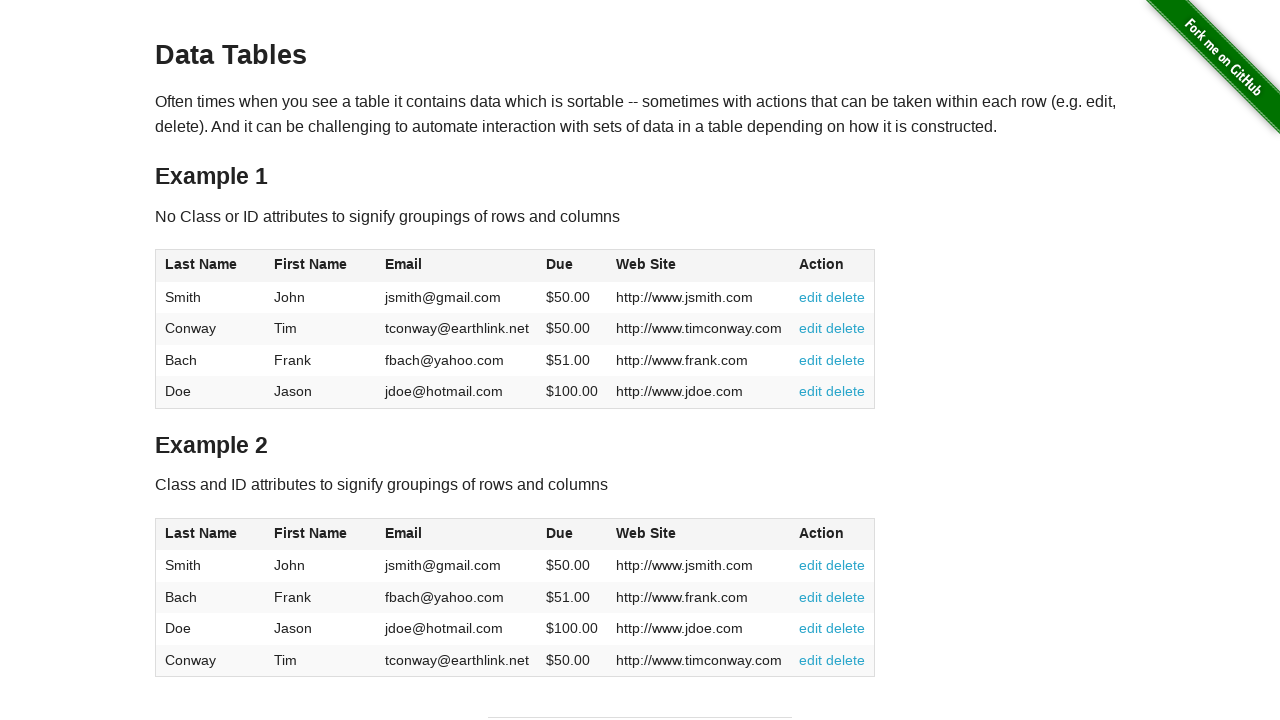